Tests SweetAlert popup functionality by clicking a preview button to trigger an alert, then clicking OK to dismiss it

Starting URL: https://sweetalert.js.org/

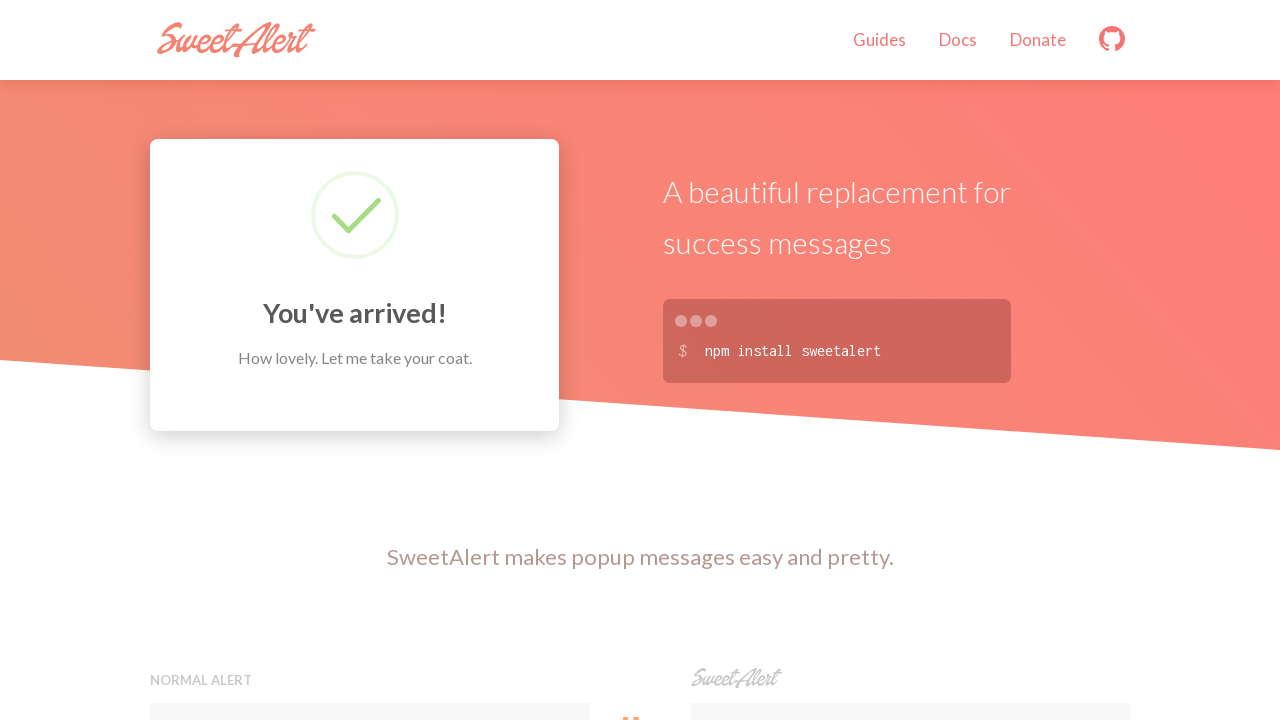

Clicked the second preview button to trigger SweetAlert popup at (910, 360) on xpath=(//button[@class='preview'])[2]
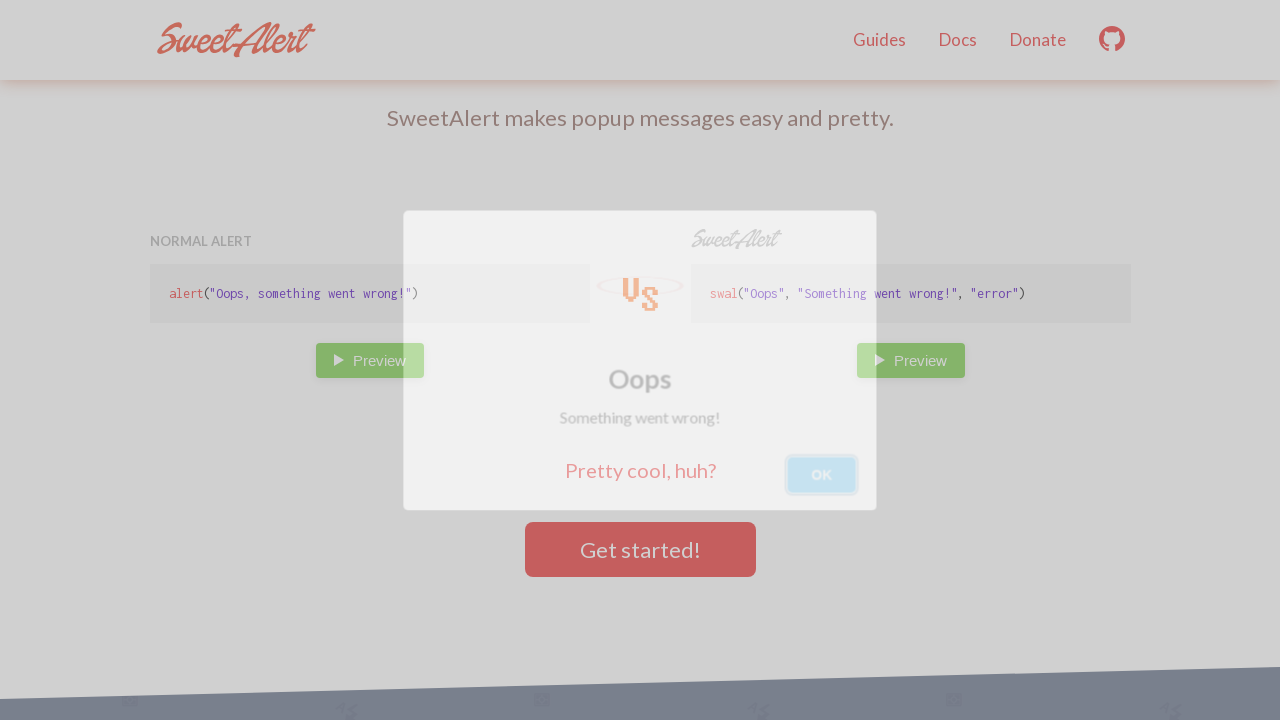

SweetAlert popup appeared with OK button
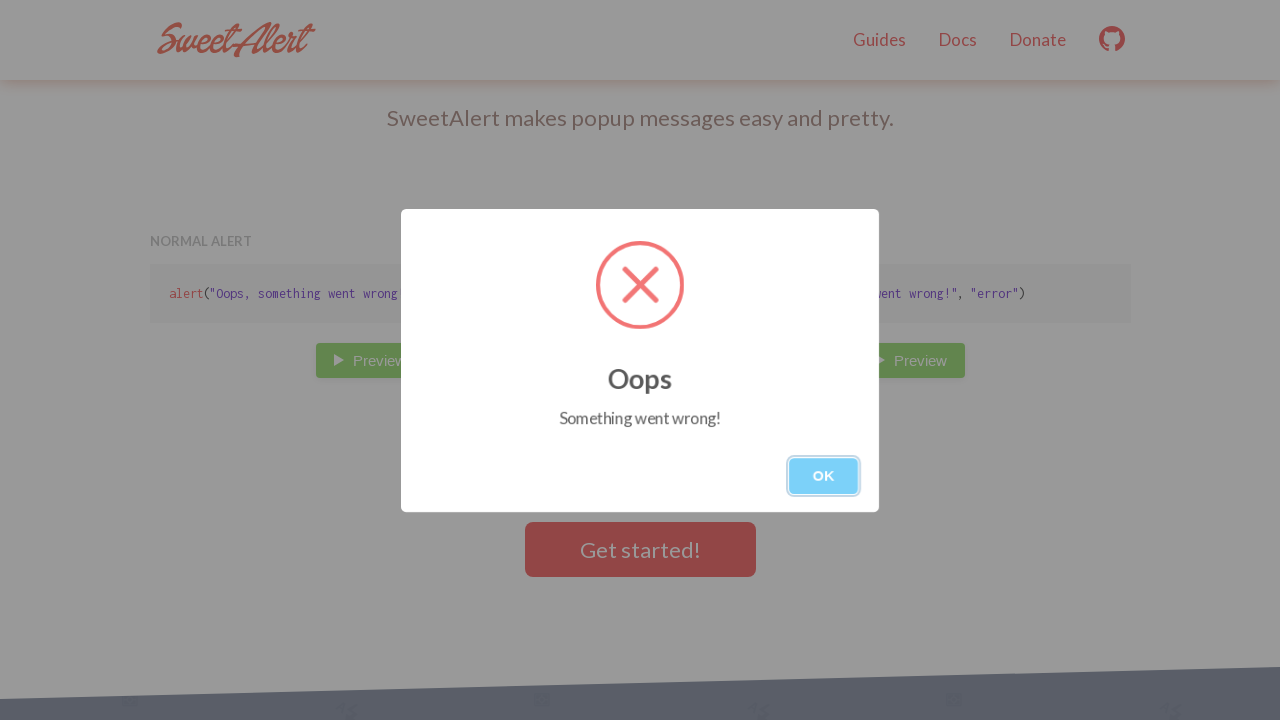

Clicked OK button to dismiss the SweetAlert popup at (824, 476) on xpath=//button[.='OK']
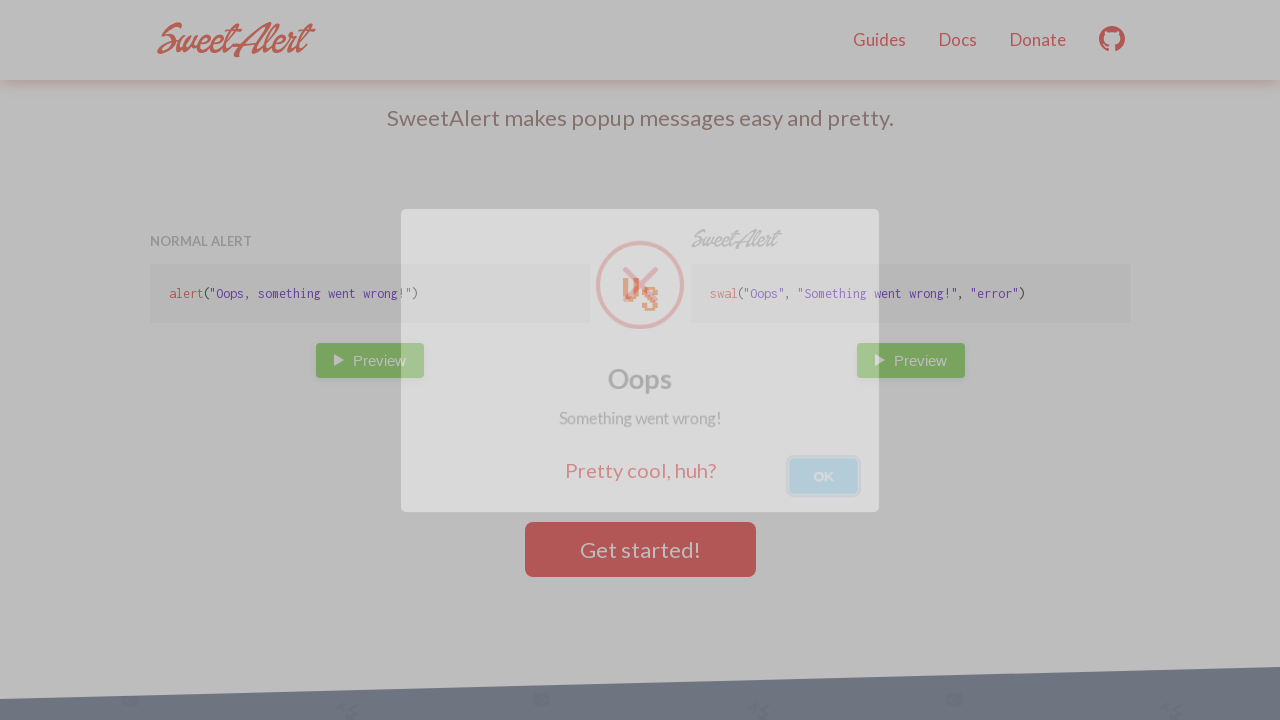

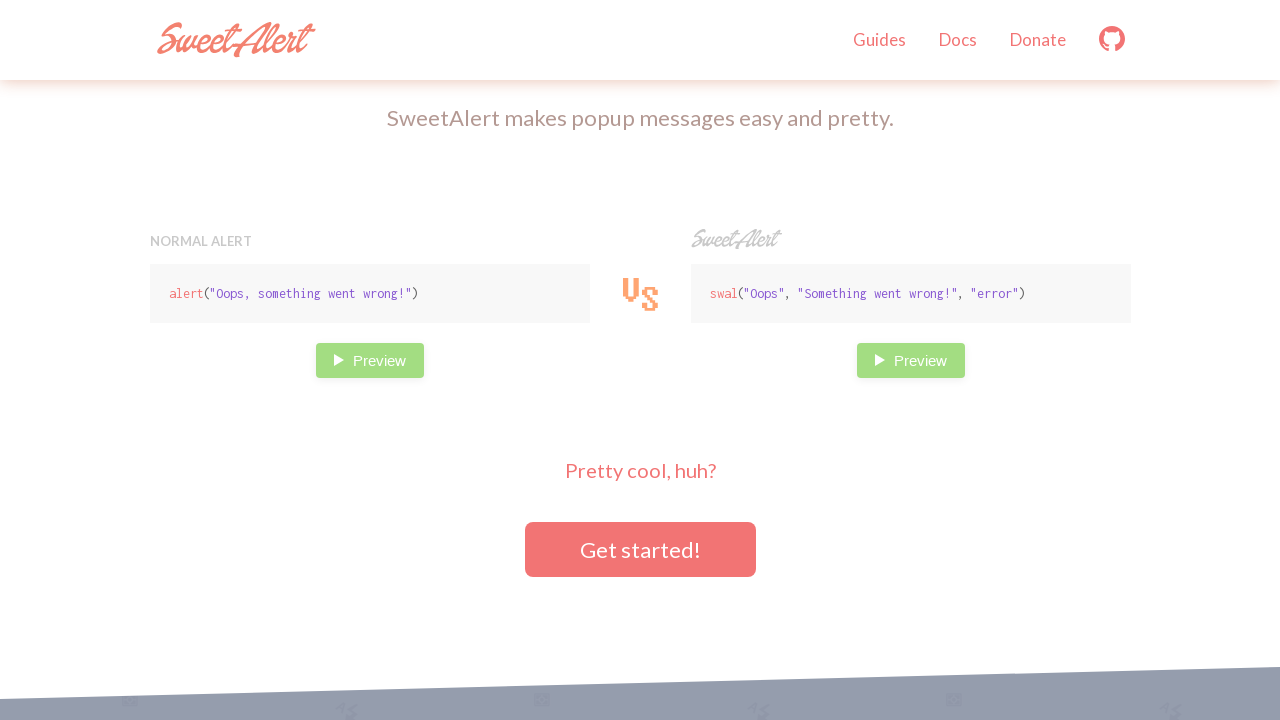